Tests radio button functionality by iterating through and clicking all radio buttons on the automation practice page

Starting URL: https://rahulshettyacademy.com/AutomationPractice/

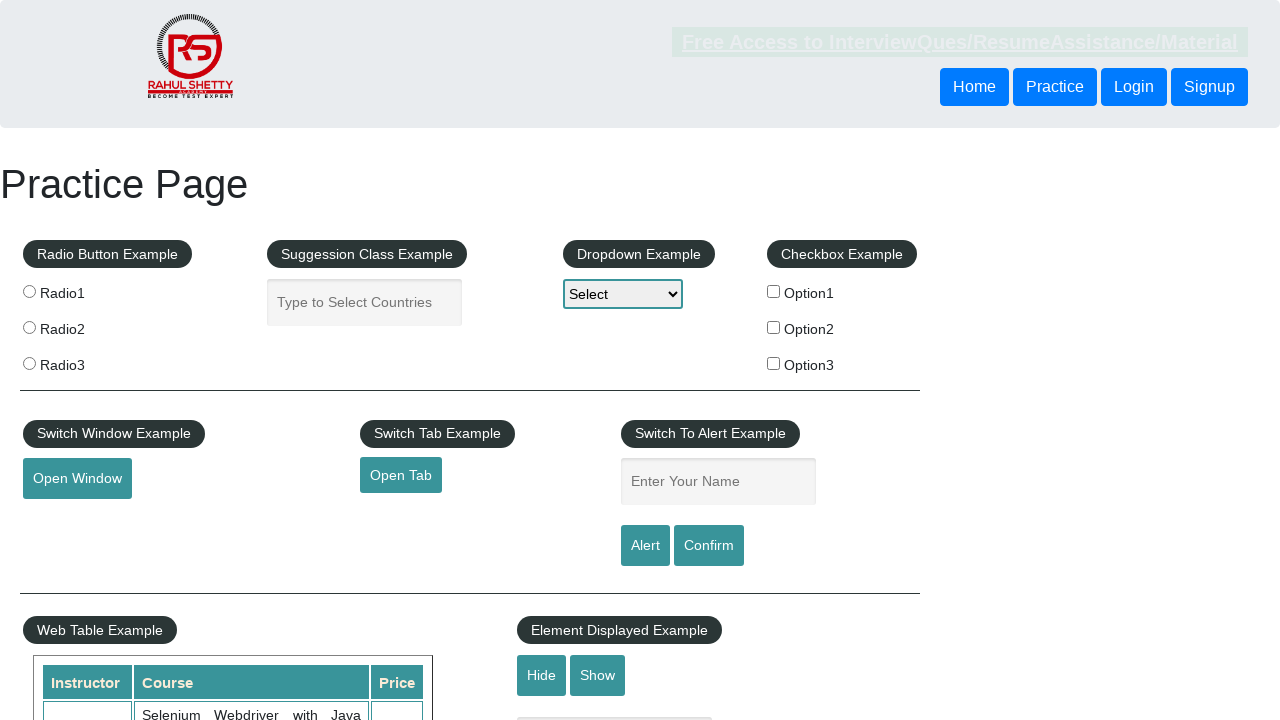

Navigated to Rahul Shetty Academy automation practice page
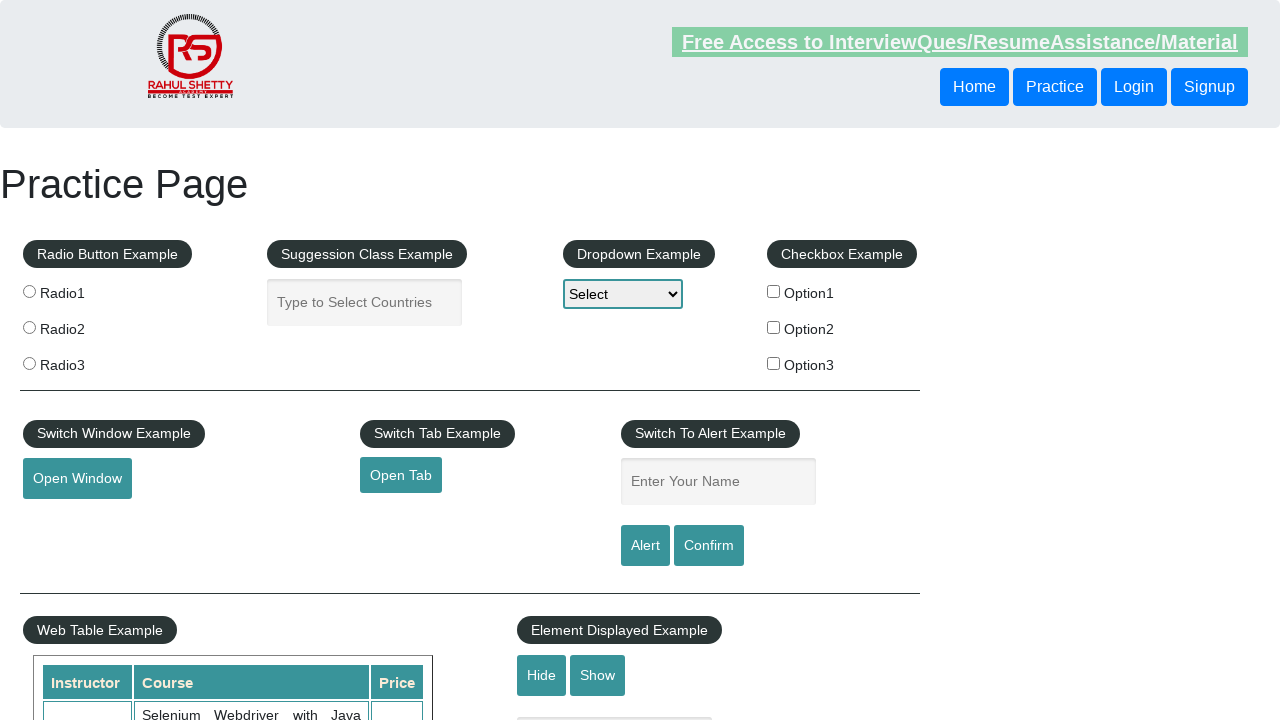

Located all radio buttons on the page
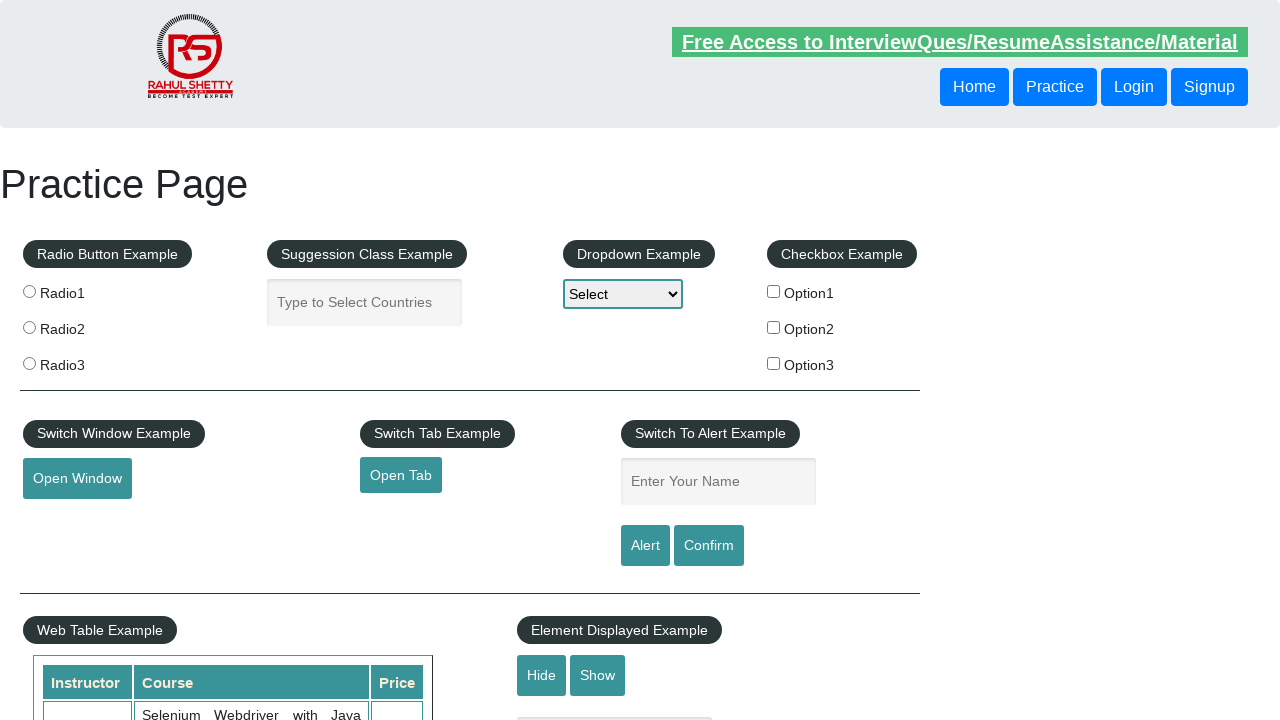

Clicked a radio button at (29, 291) on input[type='radio'] >> nth=0
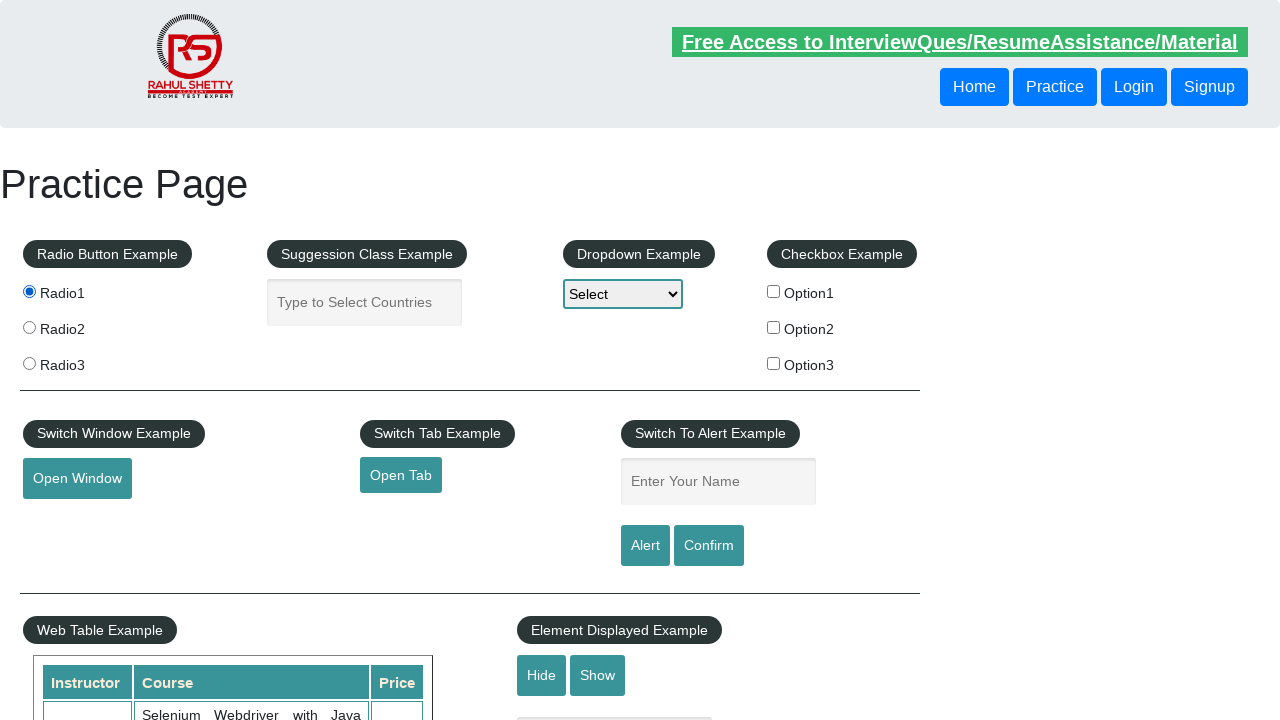

Clicked a radio button at (29, 327) on input[type='radio'] >> nth=1
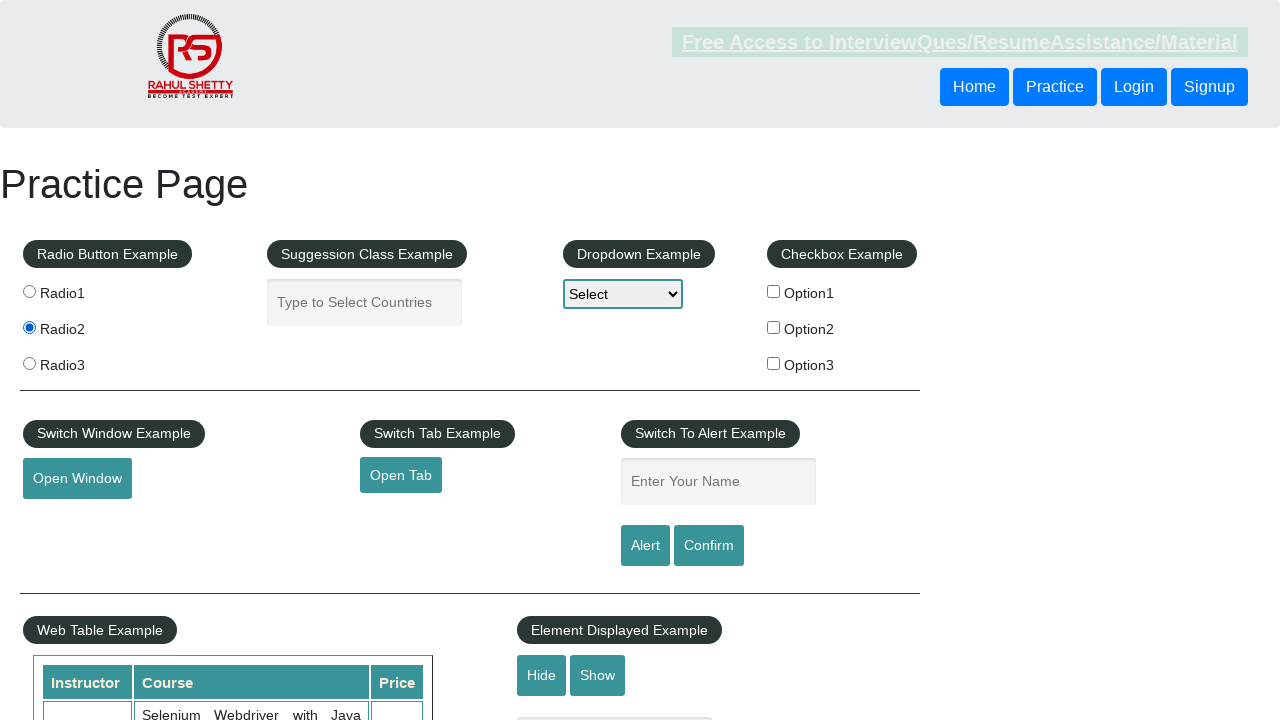

Clicked a radio button at (29, 363) on input[type='radio'] >> nth=2
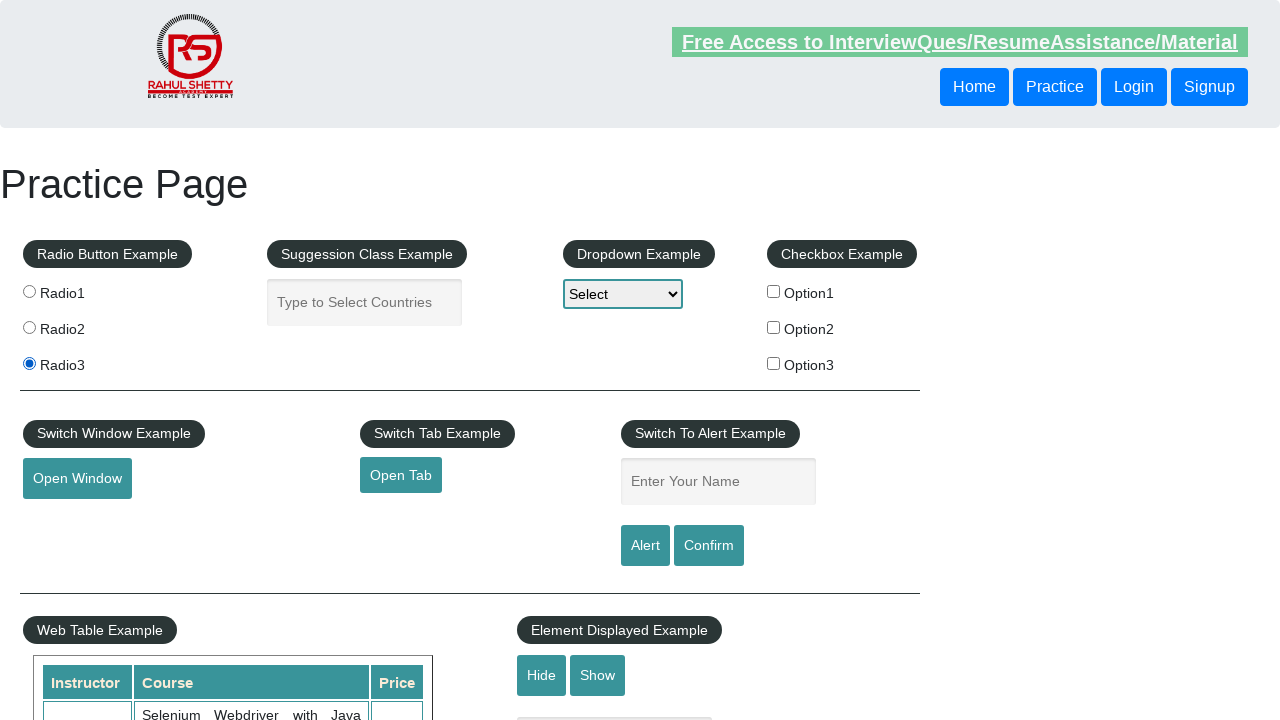

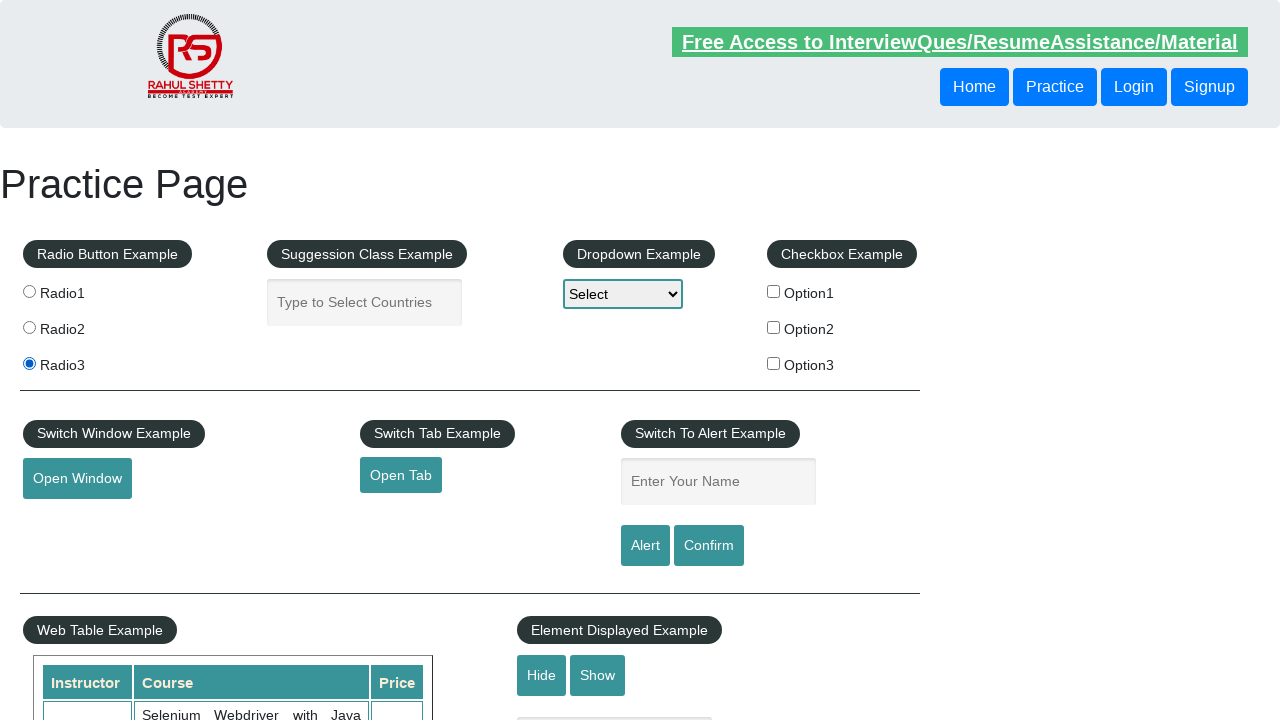